Navigates to the BidInn homepage and waits for the page to load. The original test was incomplete with an empty selector.

Starting URL: https://www.bidinn.in/

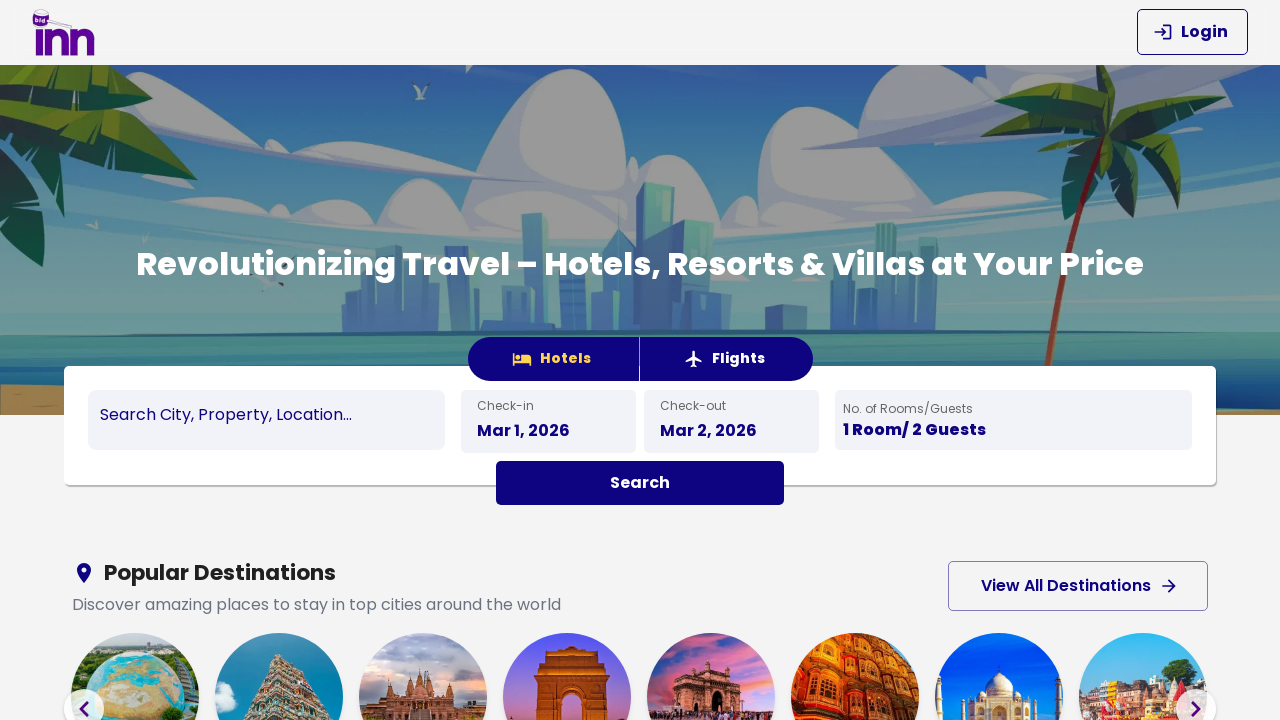

Waited for page to reach networkidle state
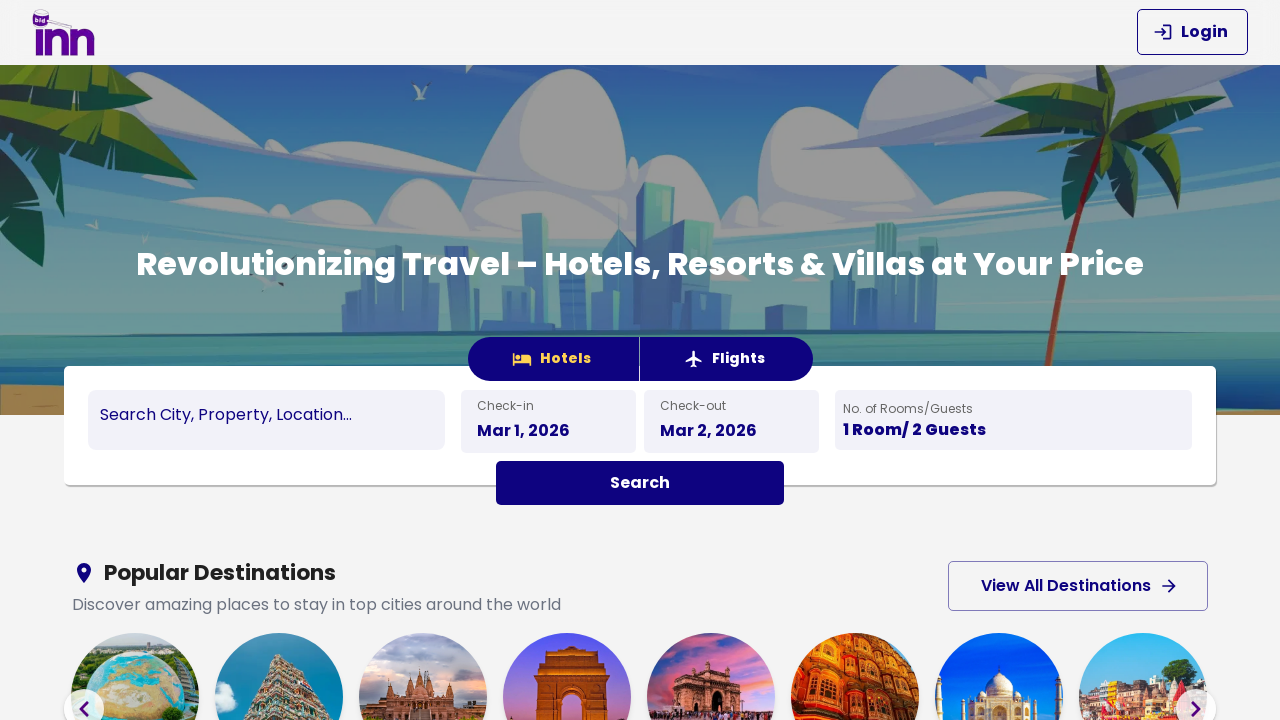

Verified body element is present on BidInn homepage
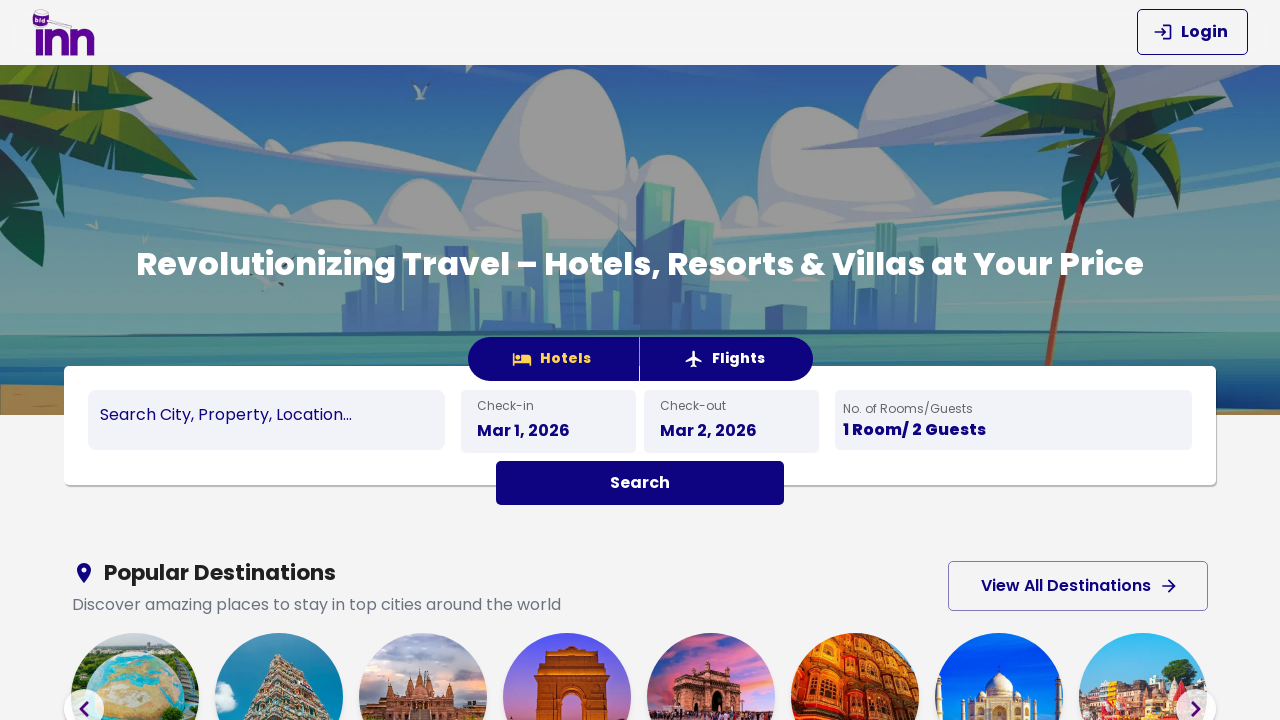

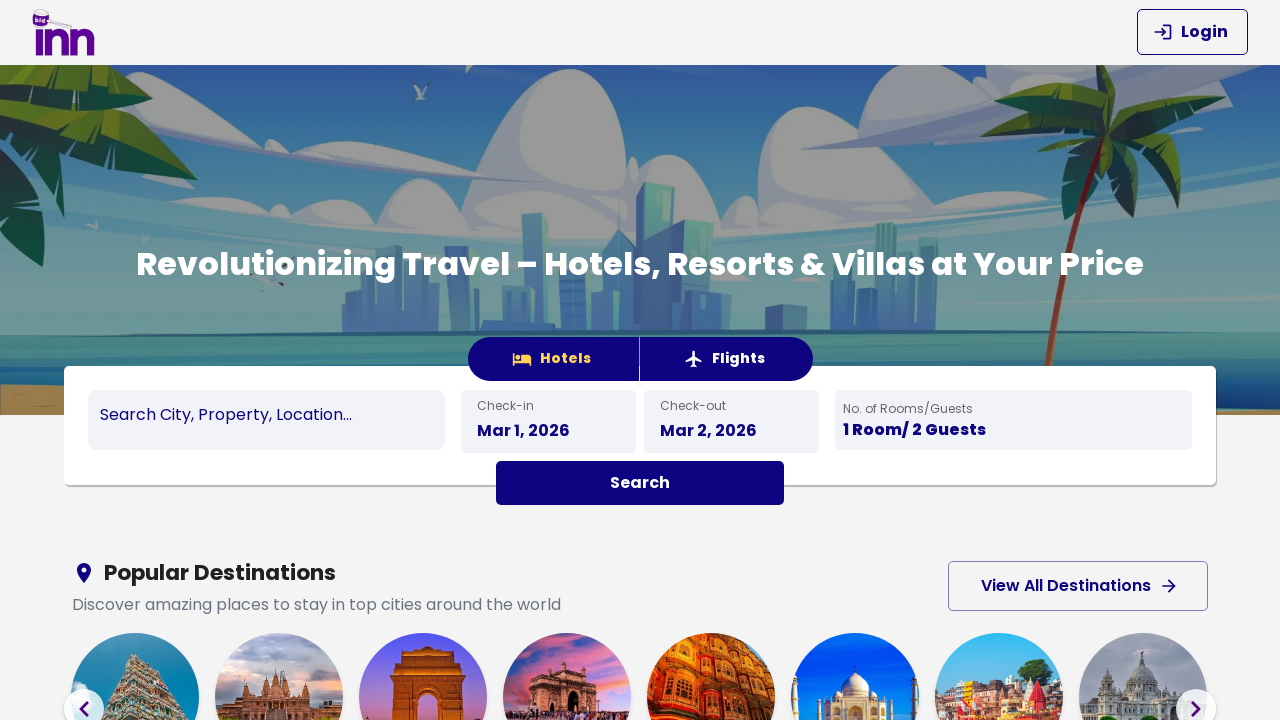